Tests browser navigation by visiting GitHub, then navigating to Hepsiburada, verifying the page title and URL contain "burada", then navigating back to GitHub and refreshing the page.

Starting URL: https://github.com/

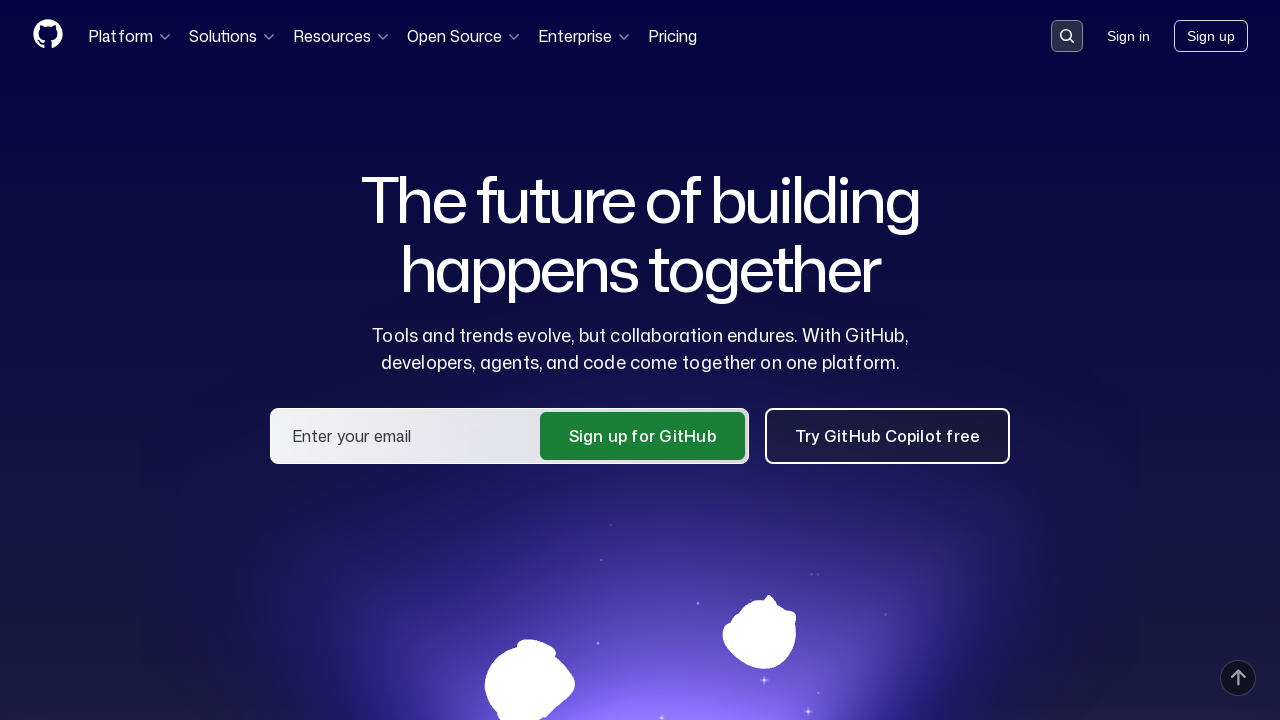

Navigated to Hepsiburada homepage
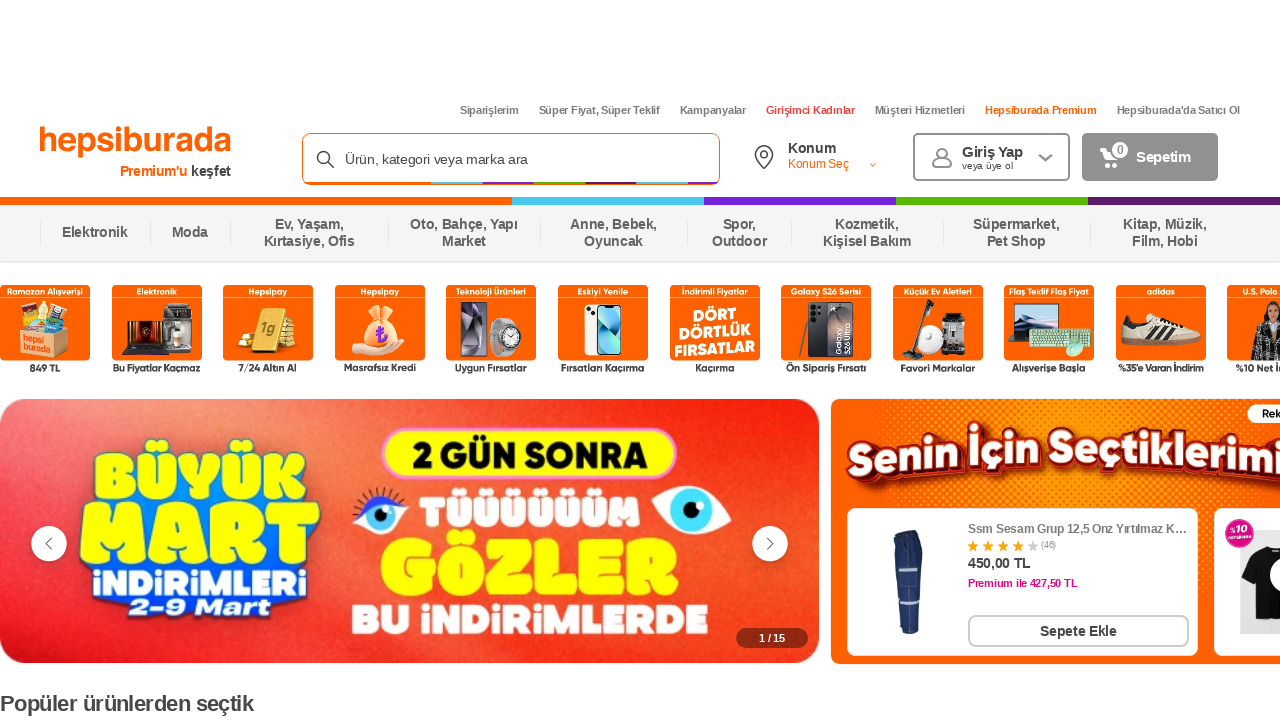

Waited for Hepsiburada page to load (domcontentloaded)
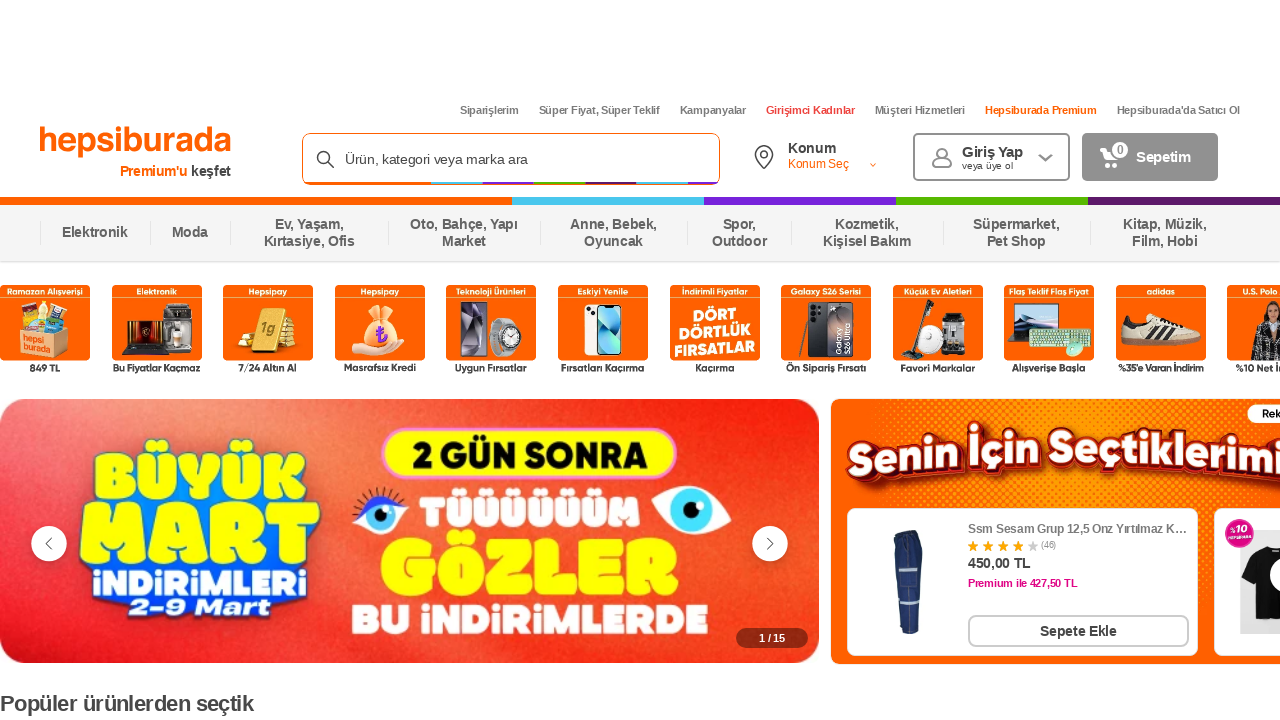

Retrieved page title: Türkiye'nin En Çok Tavsiye Edilen E-ticaret Markası Hepsiburada
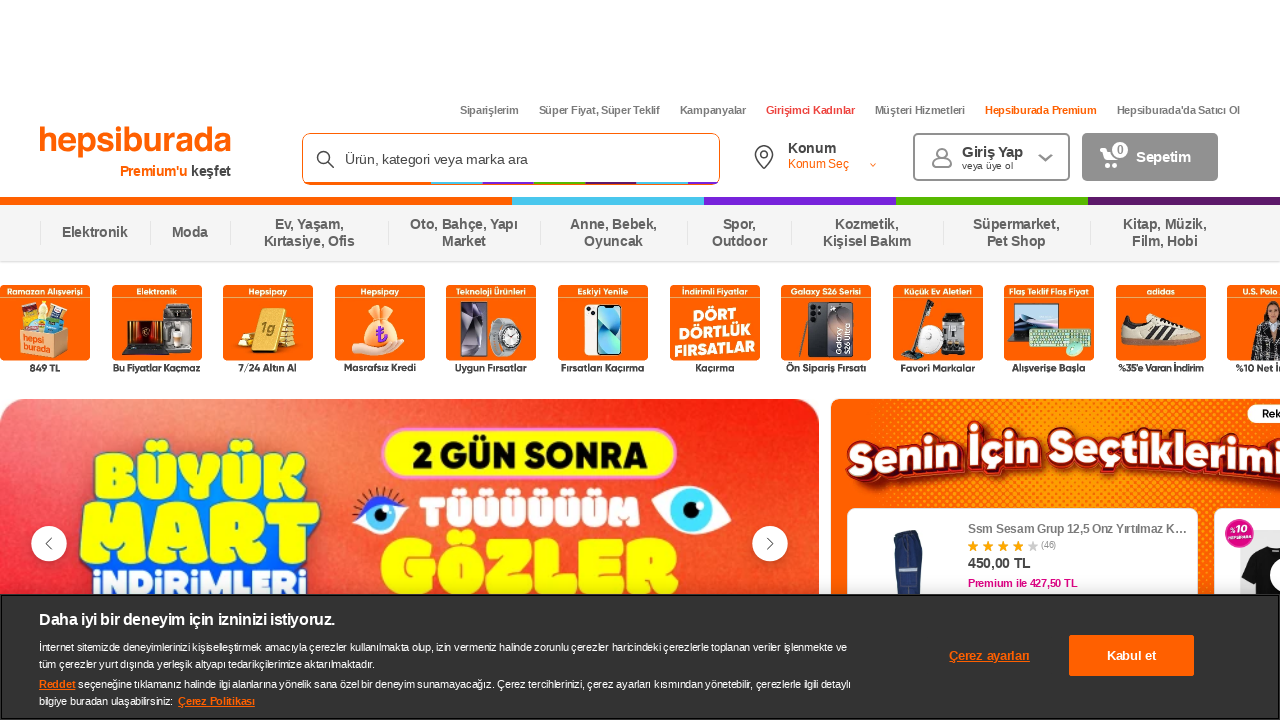

Retrieved page URL: https://www.hepsiburada.com/
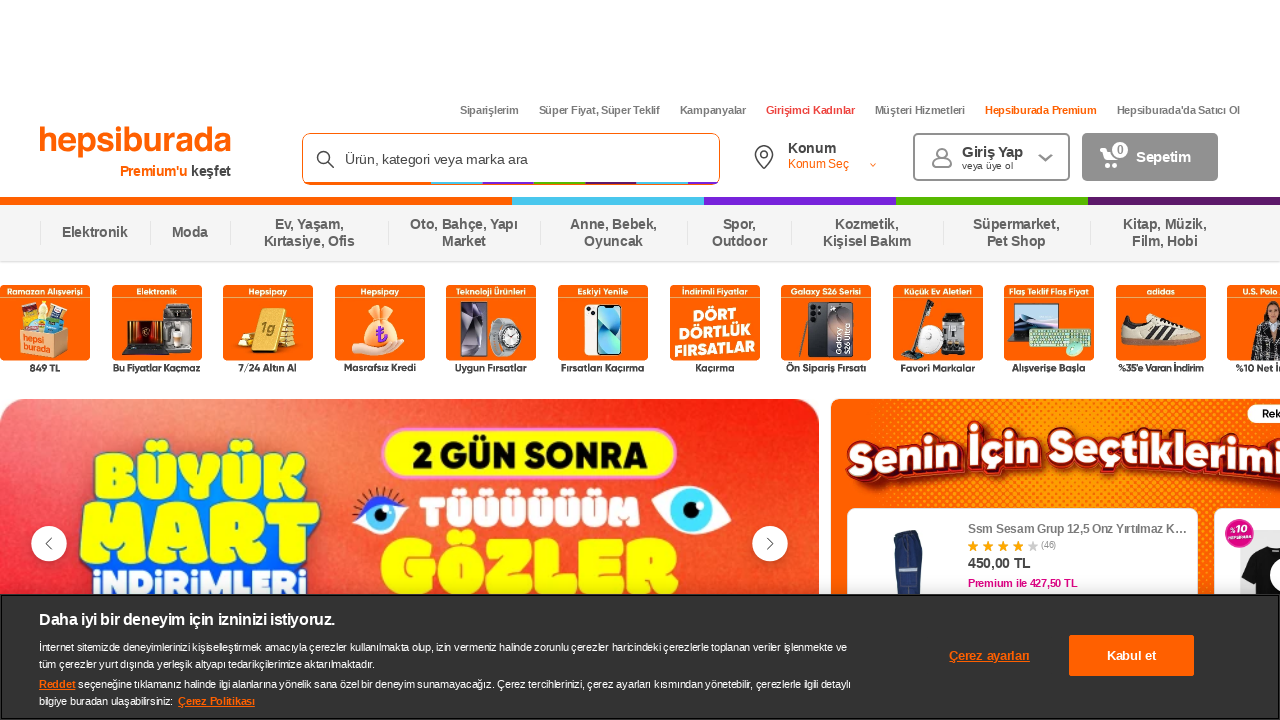

Verified page title contains 'burada'
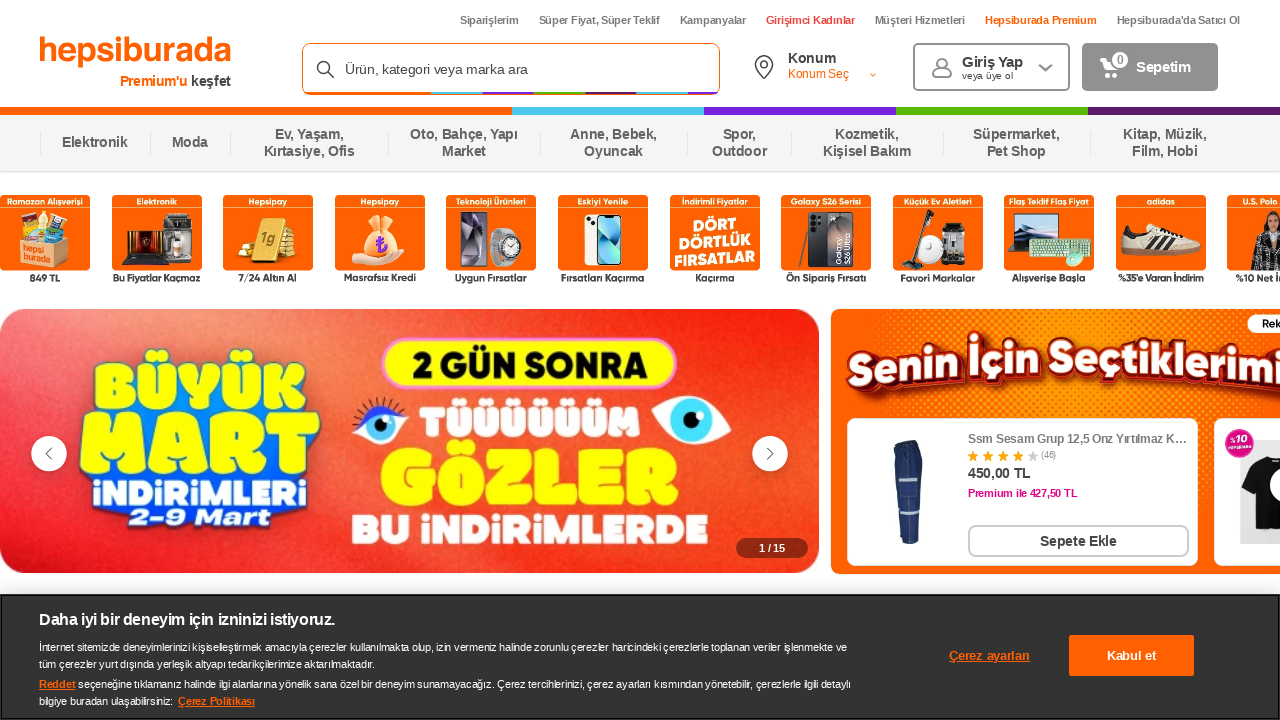

Verified page URL contains 'burada'
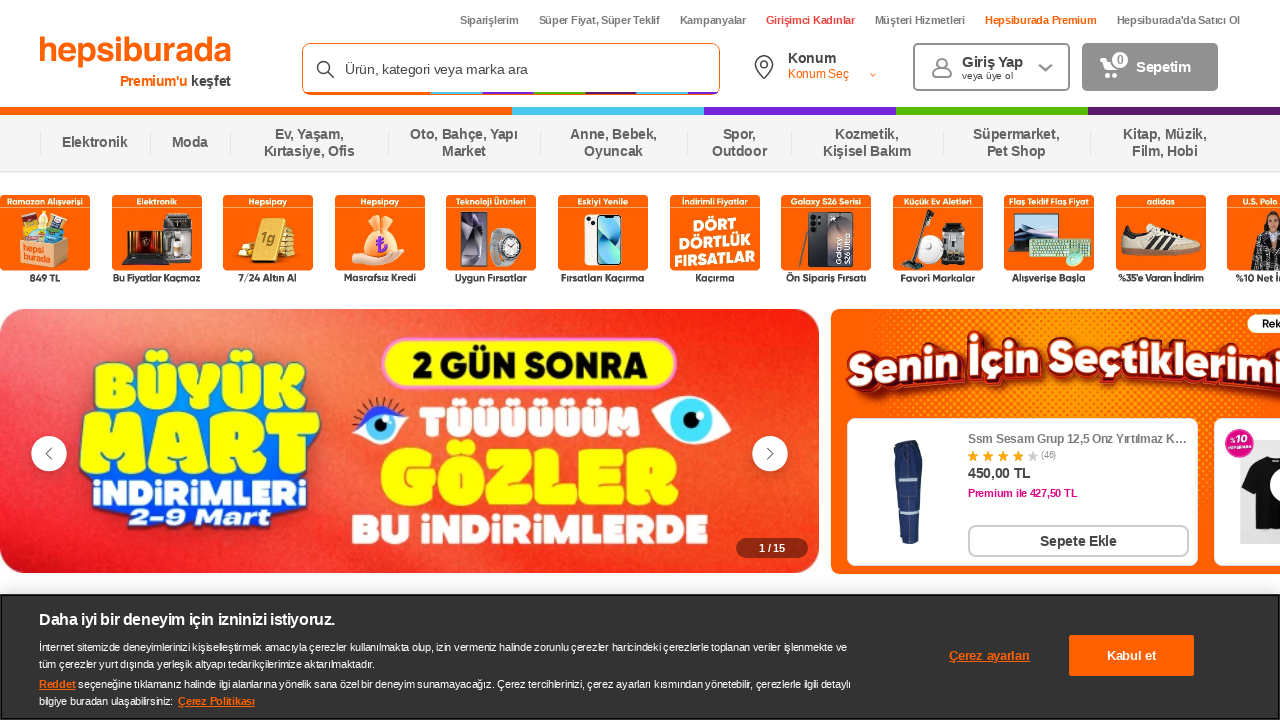

Navigated back to GitHub
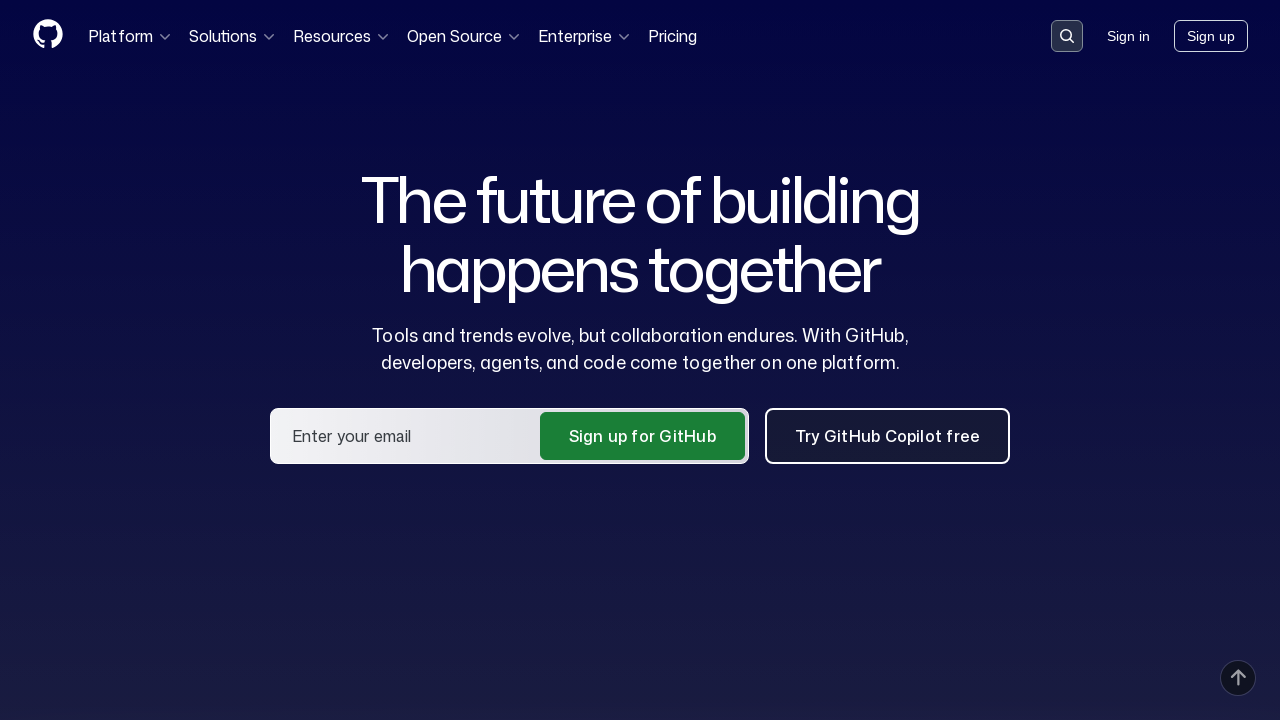

Waited for GitHub page to load (domcontentloaded)
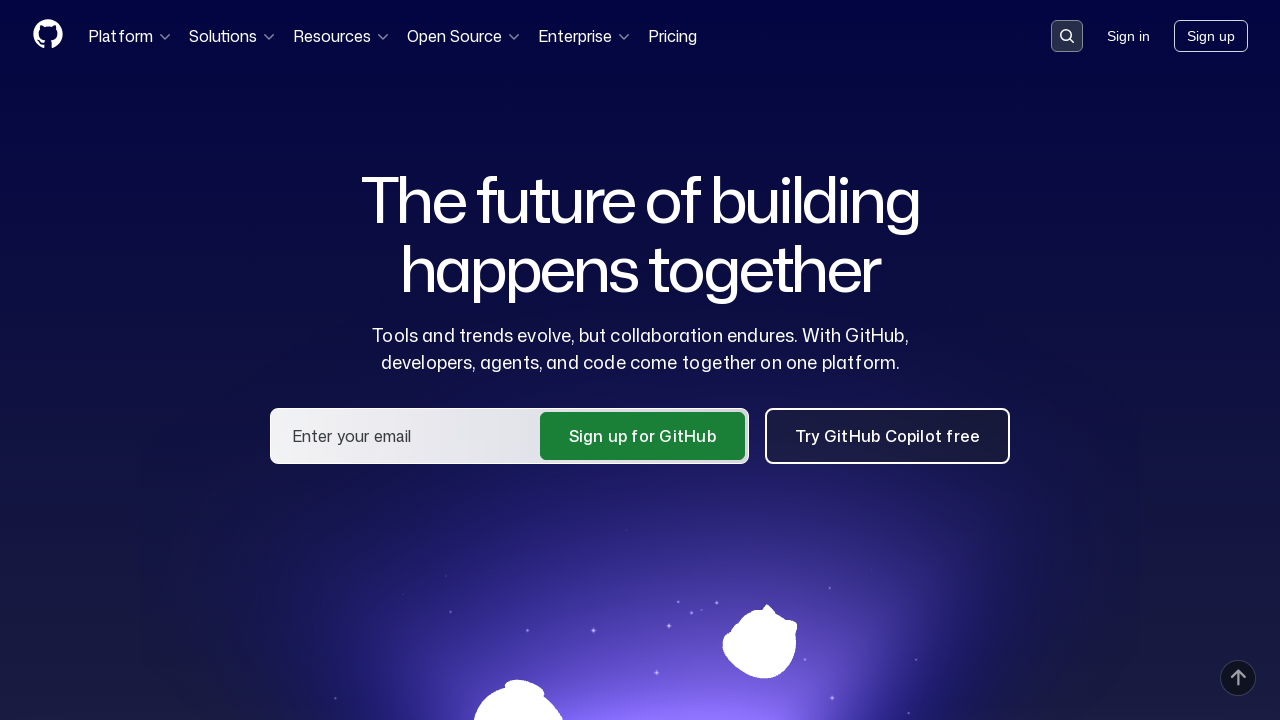

Refreshed GitHub page
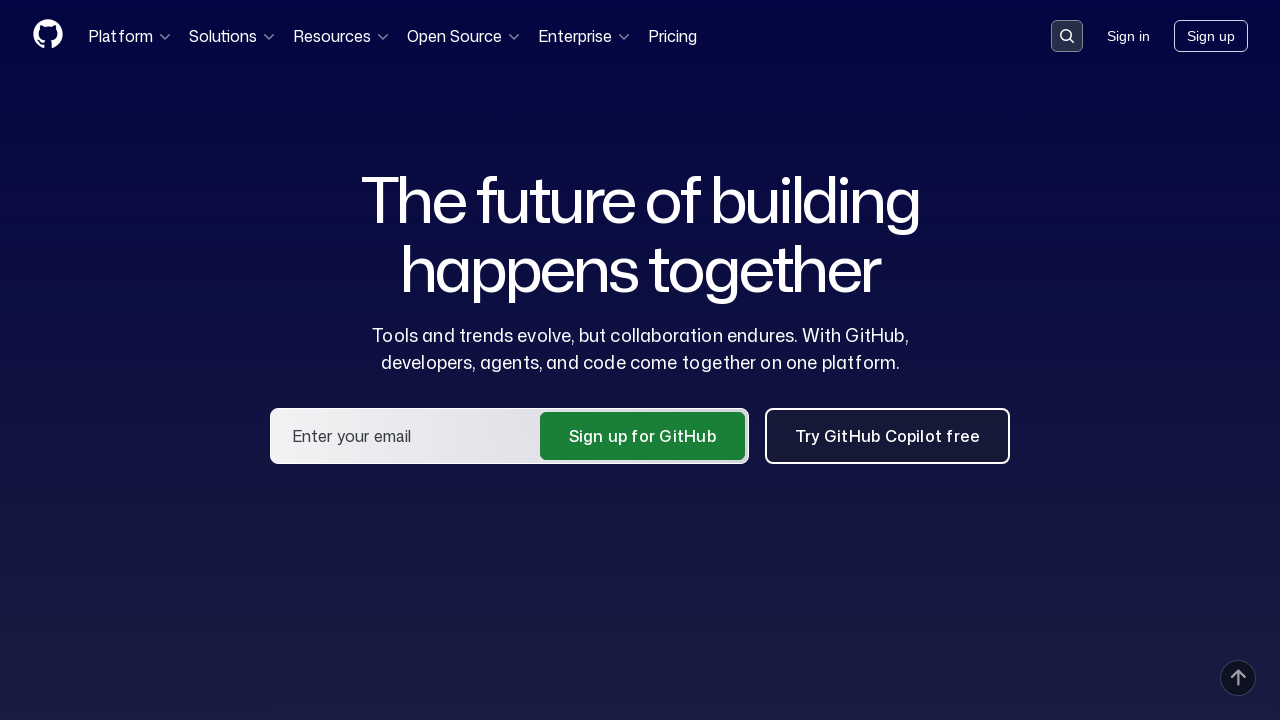

Waited for refreshed GitHub page to load (domcontentloaded)
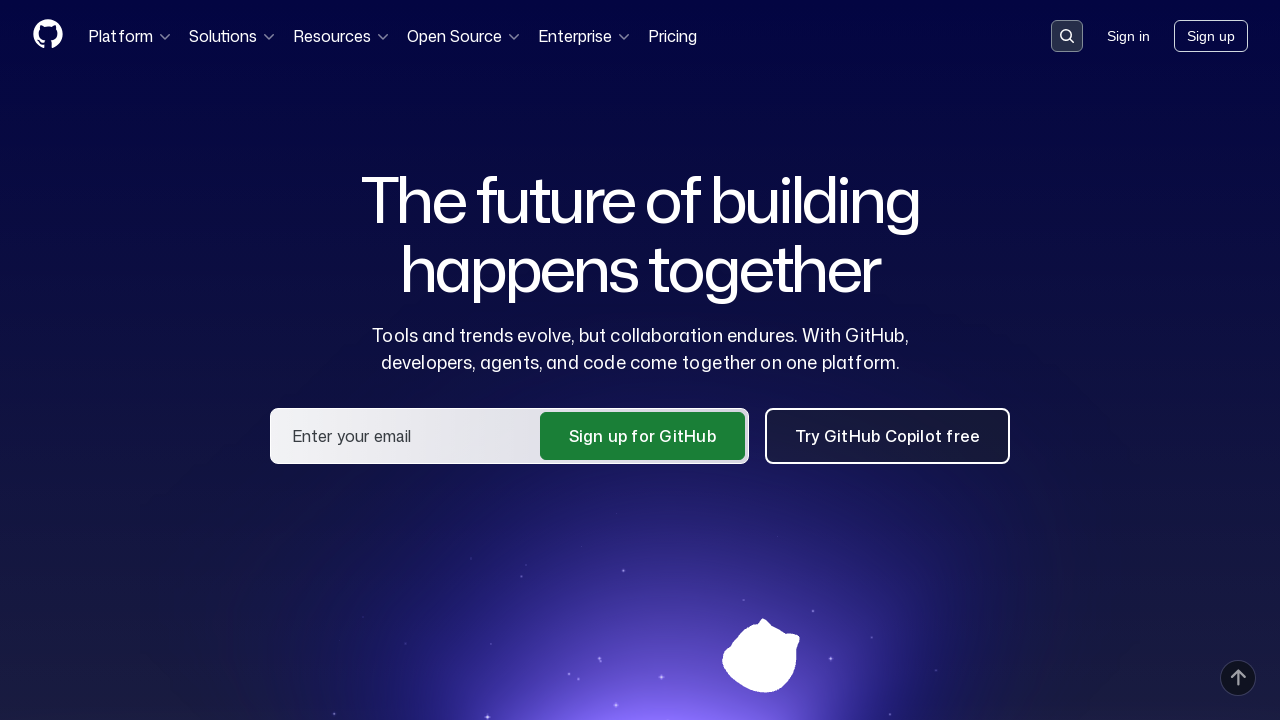

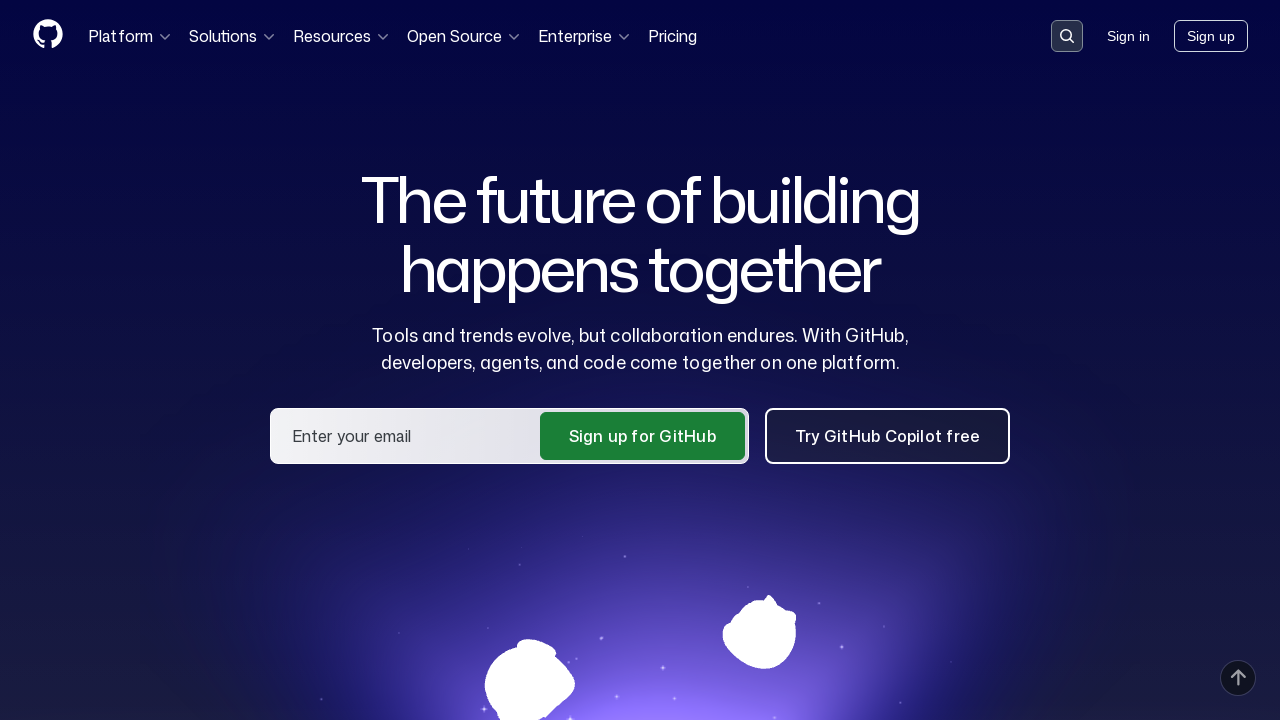